Tests right-click context menu functionality by right-clicking on an element, selecting the "Quit" option from the context menu, and accepting the resulting alert dialog.

Starting URL: http://swisnl.github.io/jQuery-contextMenu/demo.html

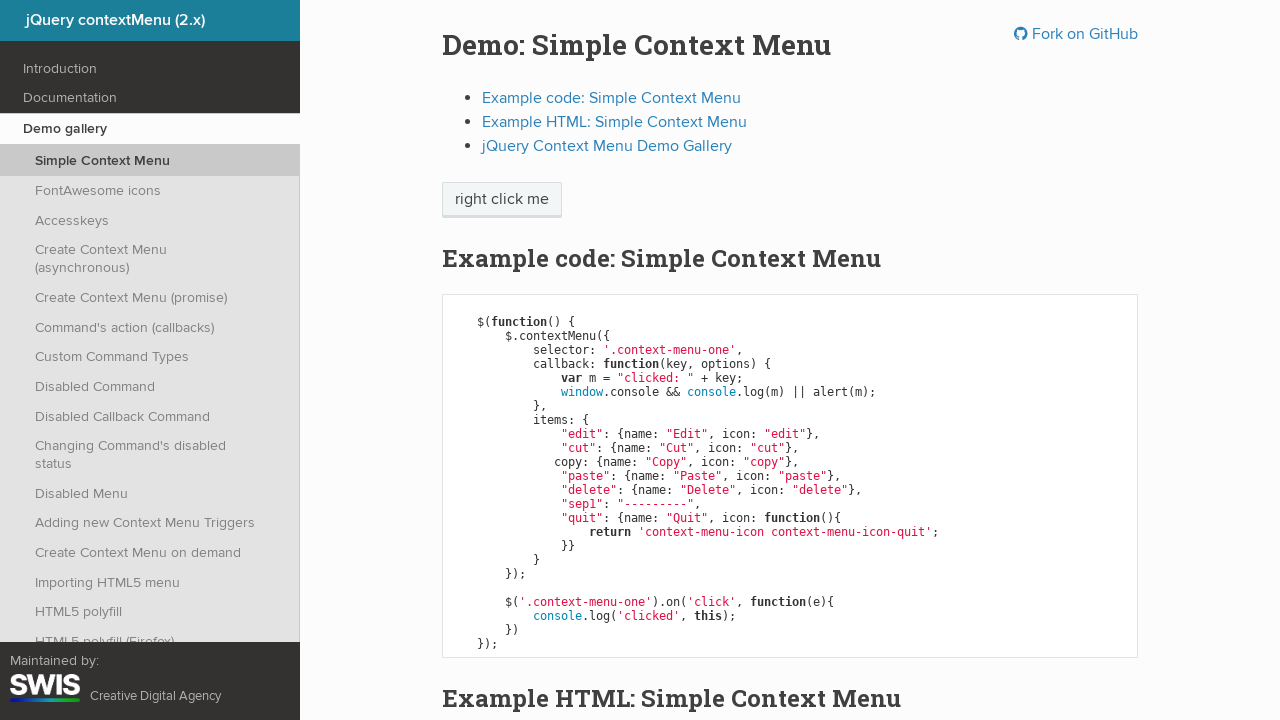

Waited for context menu trigger element to be present
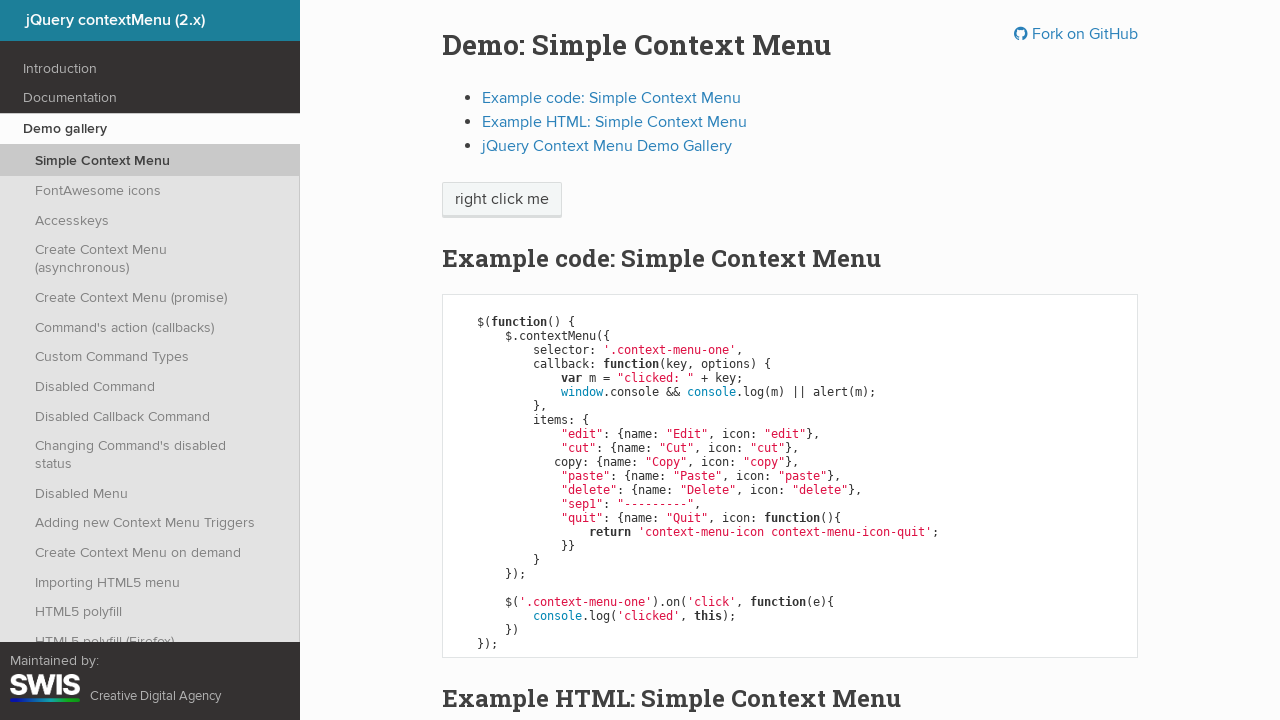

Right-clicked on element to open context menu at (502, 200) on .context-menu-one
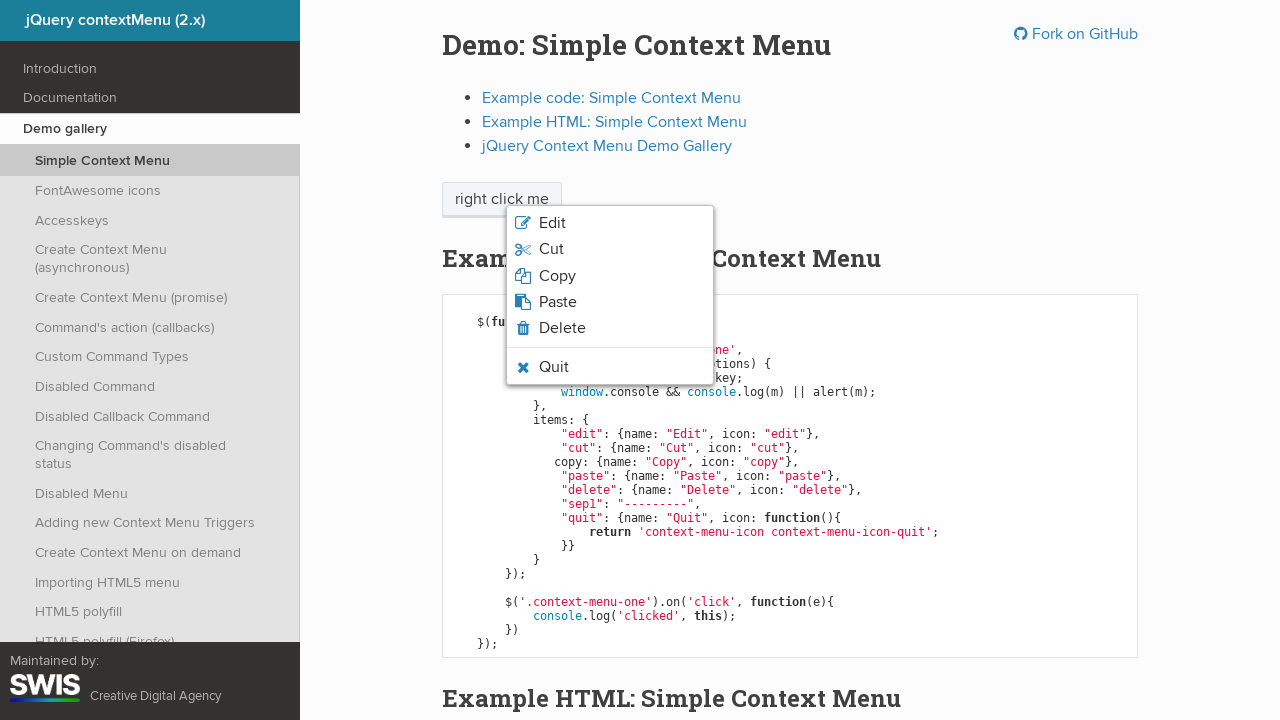

Waited for context menu to appear with Quit option
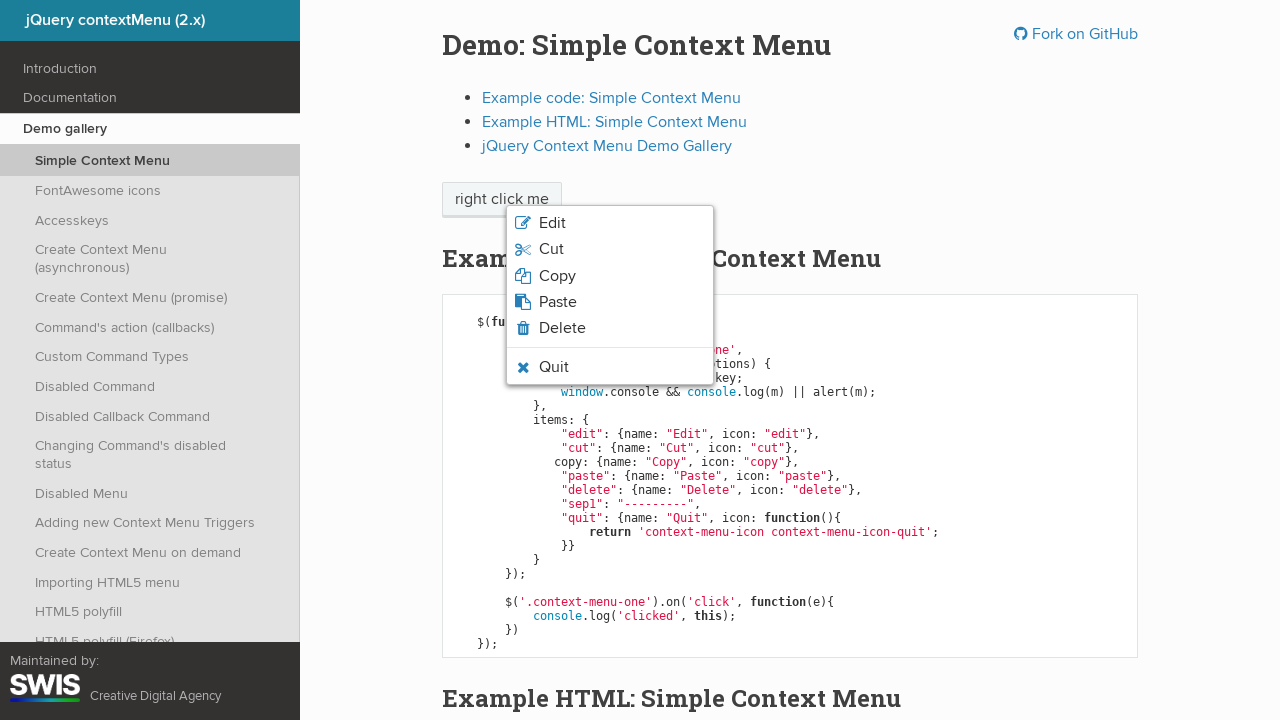

Clicked on Quit option from context menu at (610, 367) on .context-menu-icon-quit
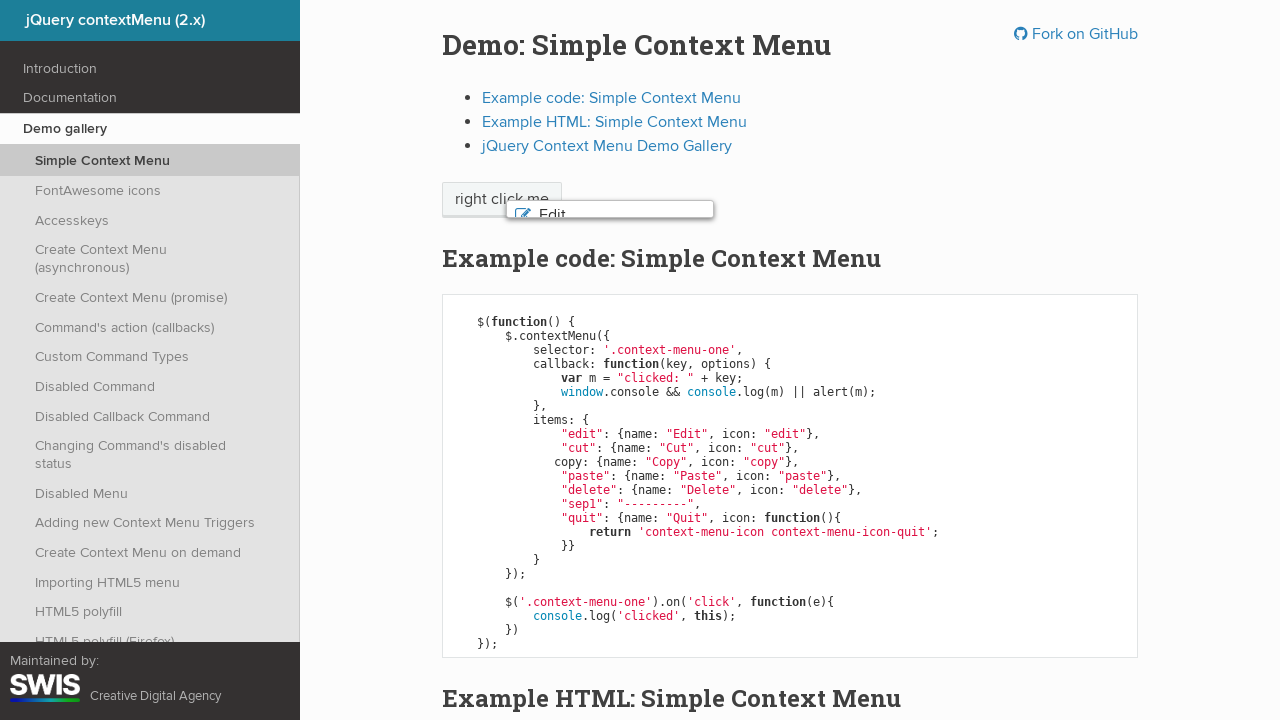

Set up dialog handler to accept alerts
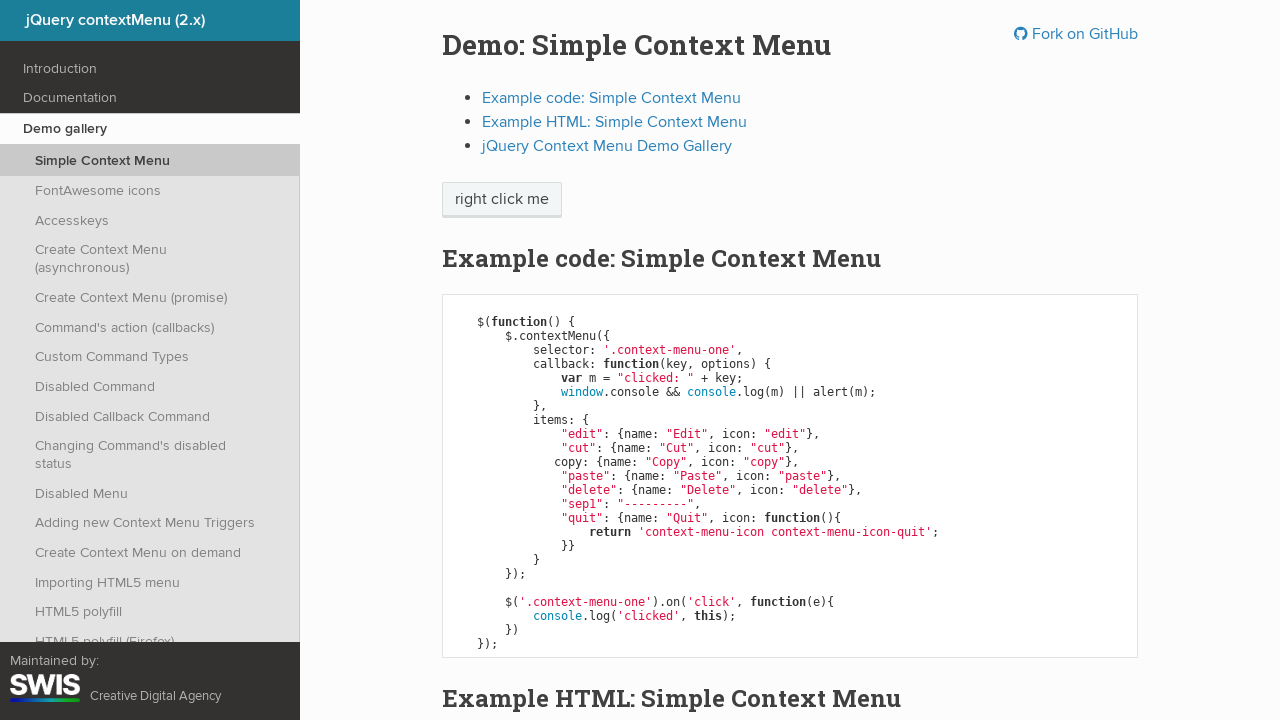

Waited for alert dialog to appear and be accepted
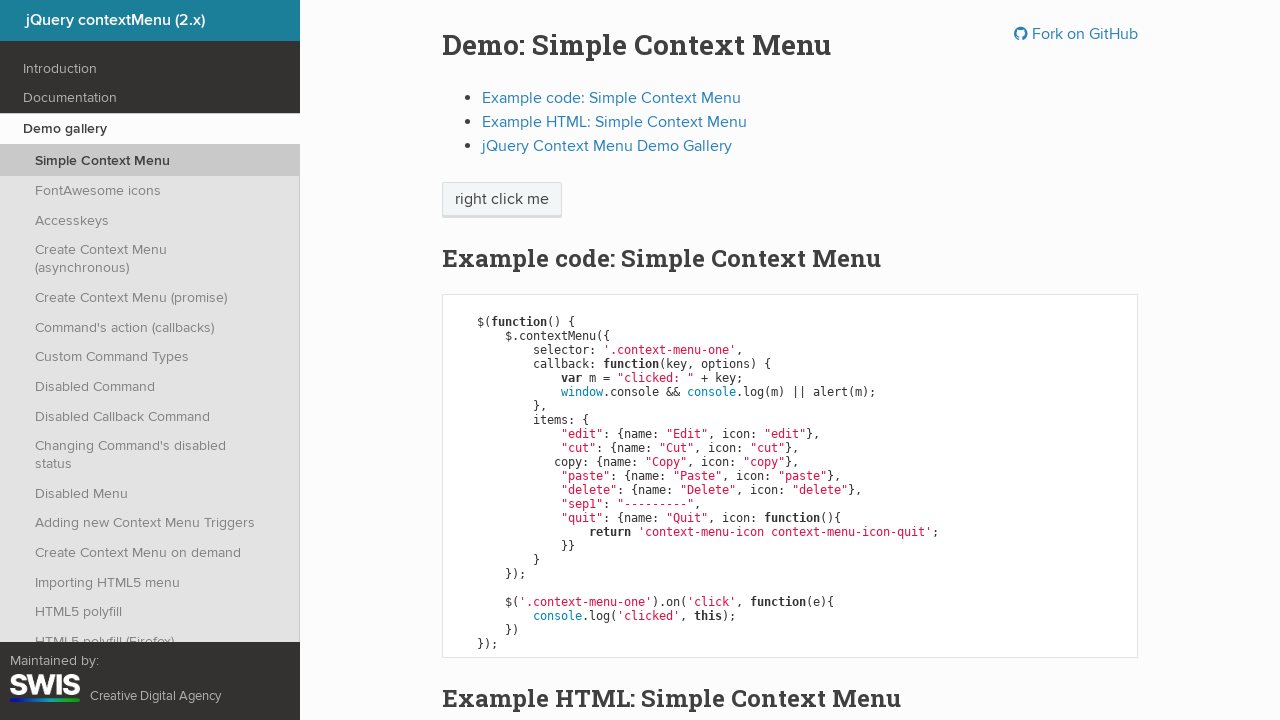

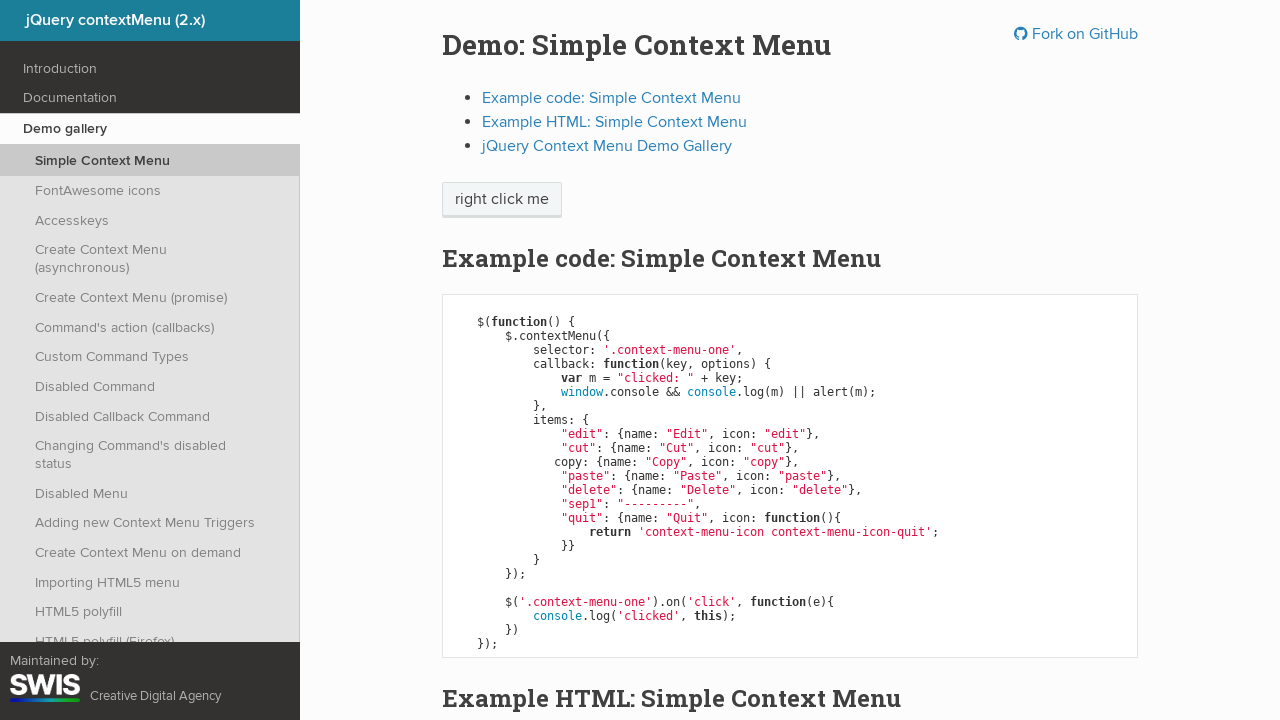